Tests the calculator's Concatenate operation by entering 9 and 2, selecting Concatenate, and verifying the result is 92

Starting URL: https://testsheepnz.github.io/BasicCalculator.html

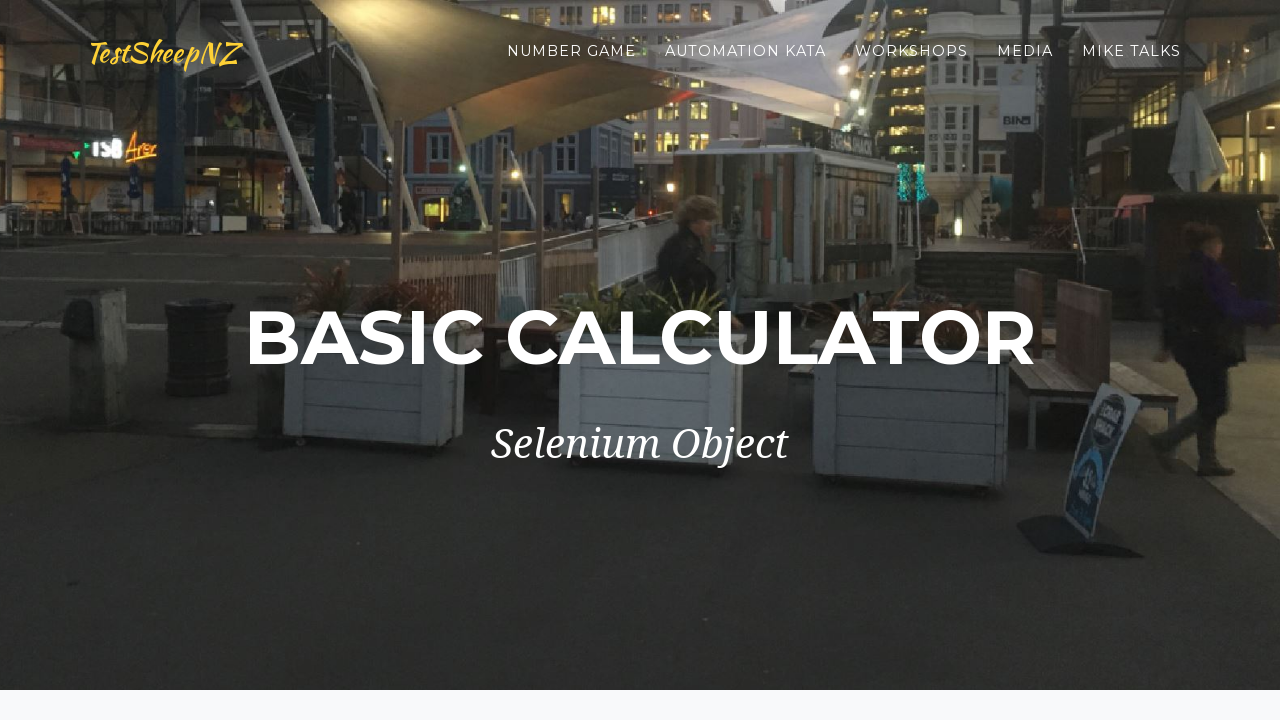

Entered 9 in the first number field on #number1Field
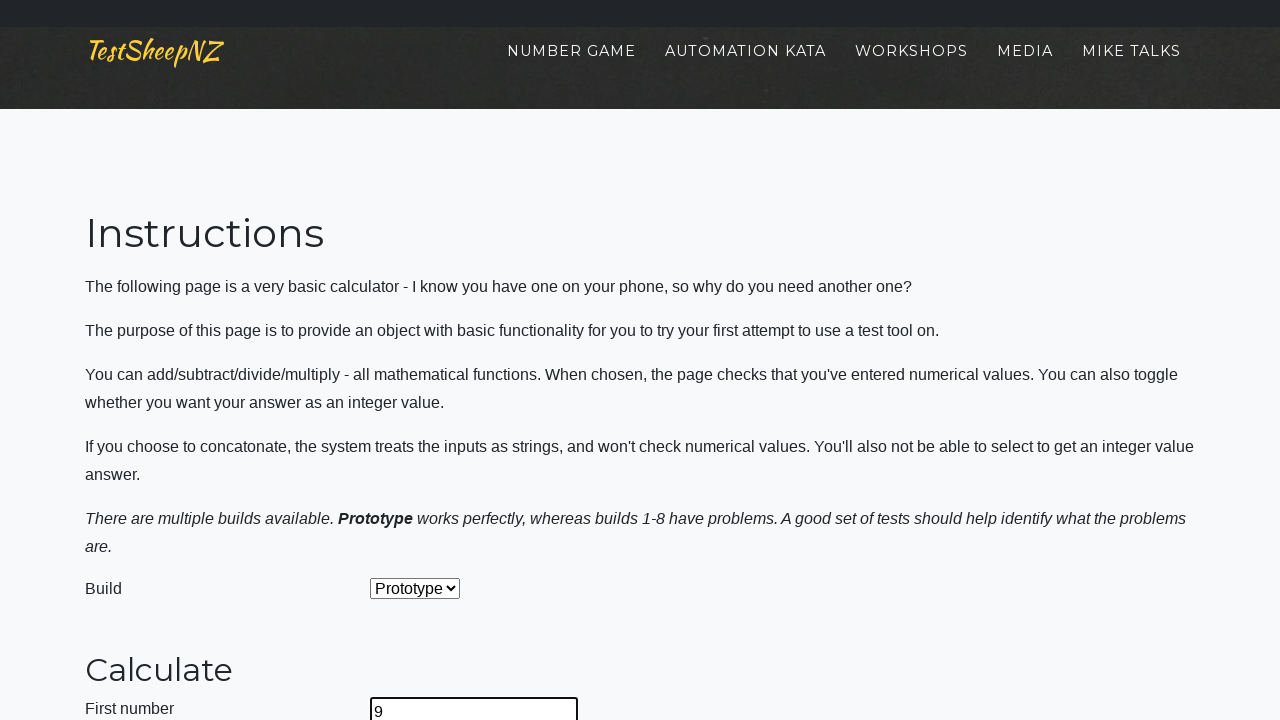

Entered 2 in the second number field on #number2Field
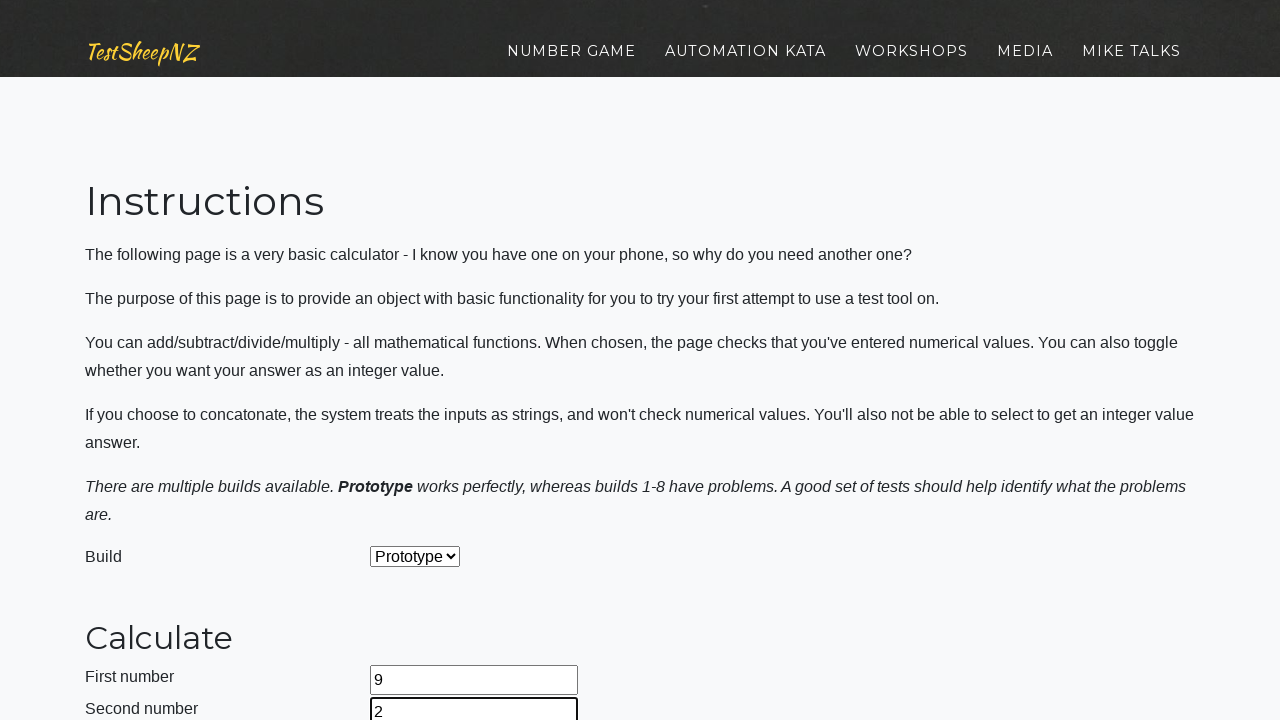

Selected Concatenate operation from dropdown on #selectOperationDropdown
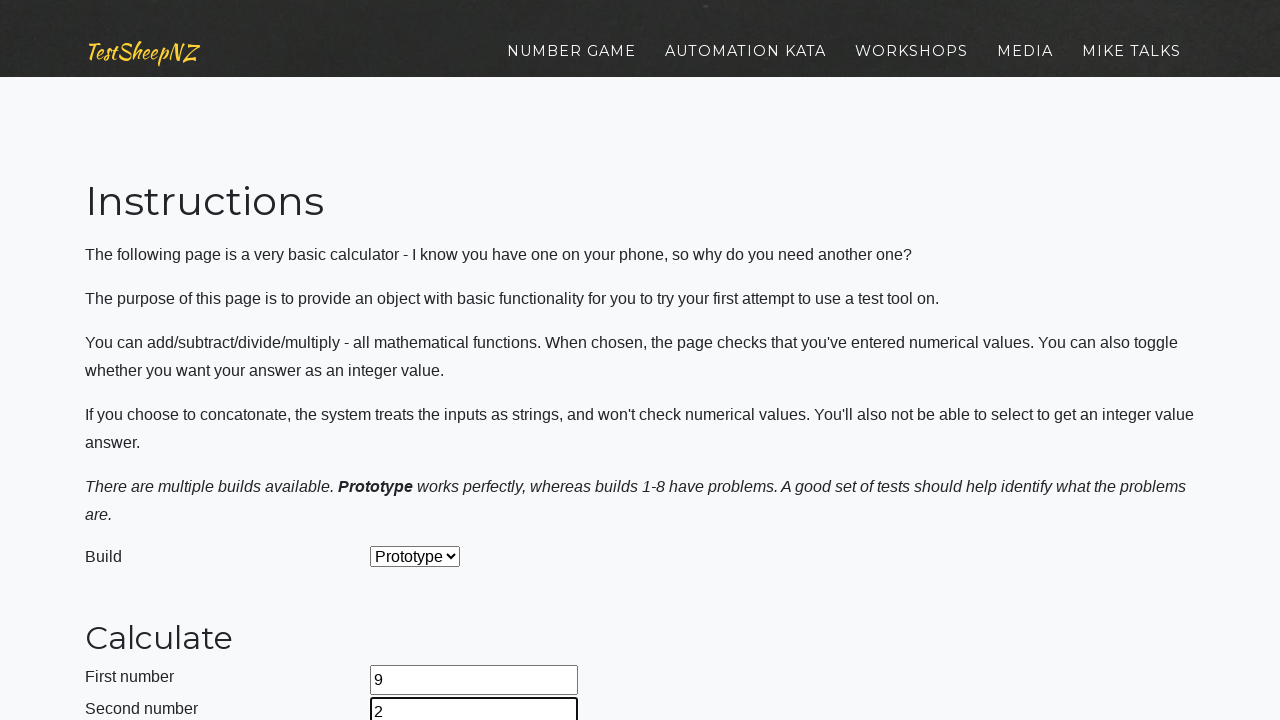

Clicked the calculate button at (422, 383) on #calculateButton
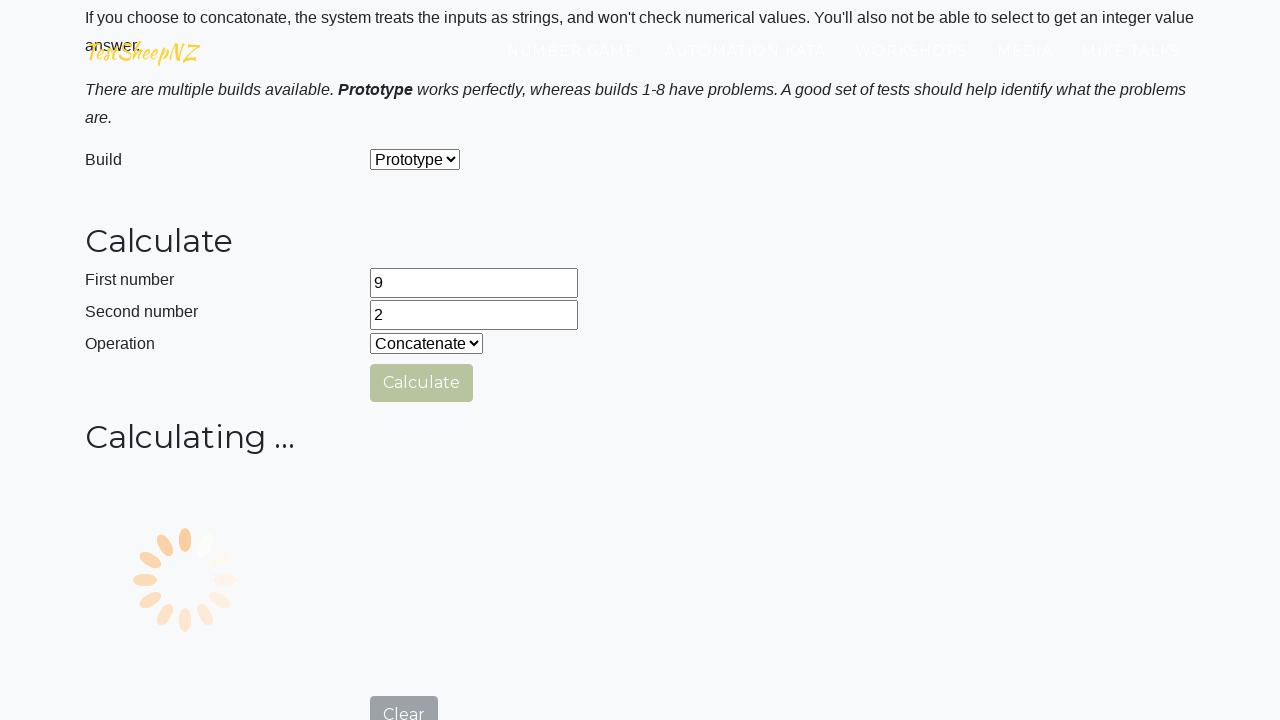

Result field is ready
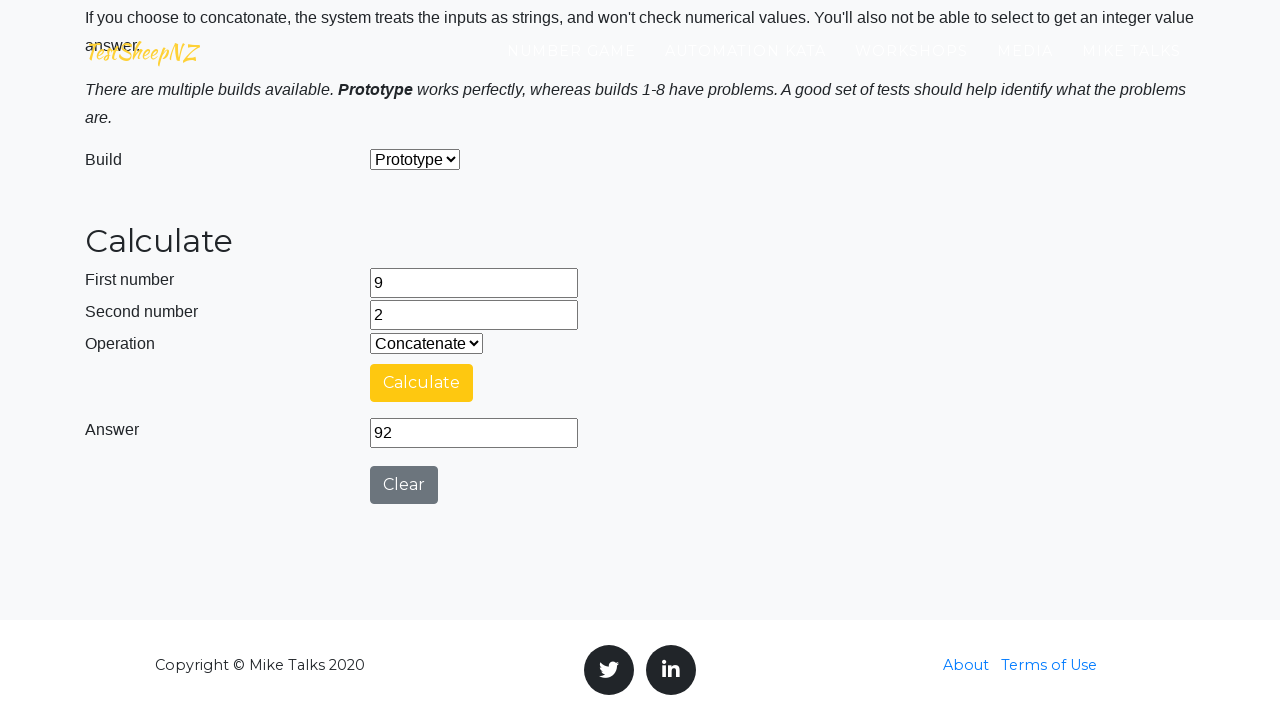

Retrieved result value: 92
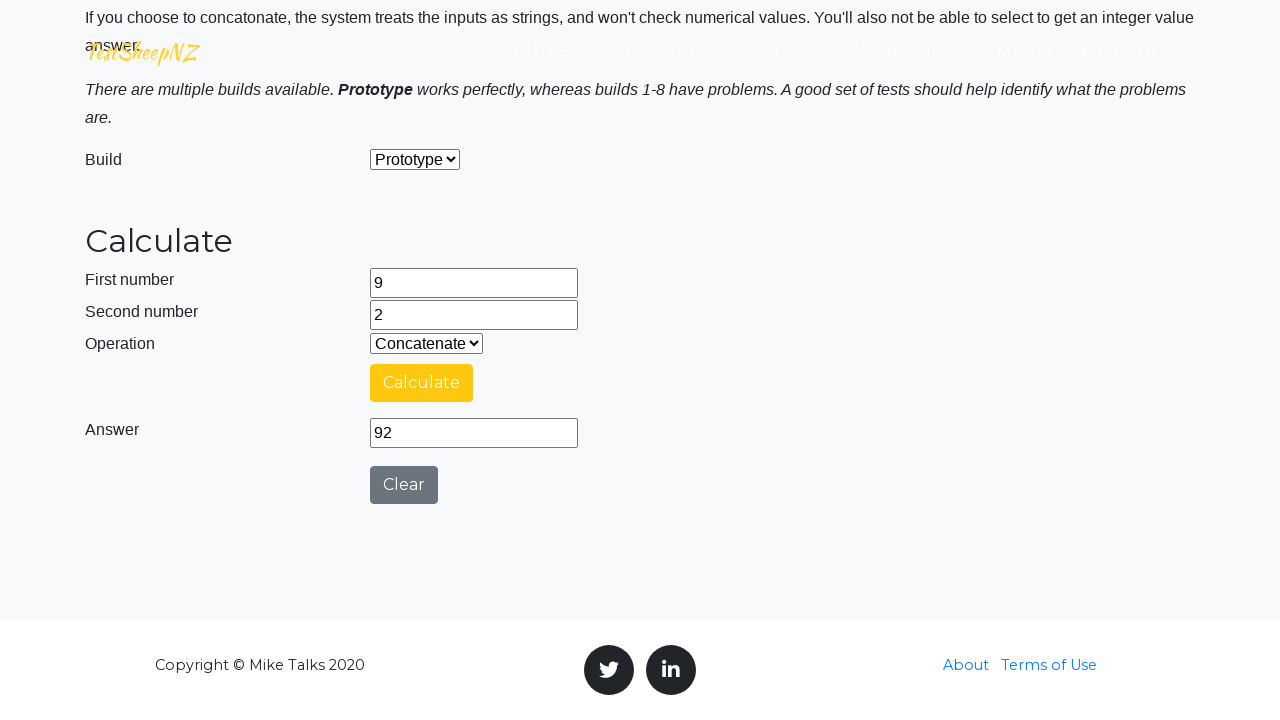

Verified result is 92 - test passed
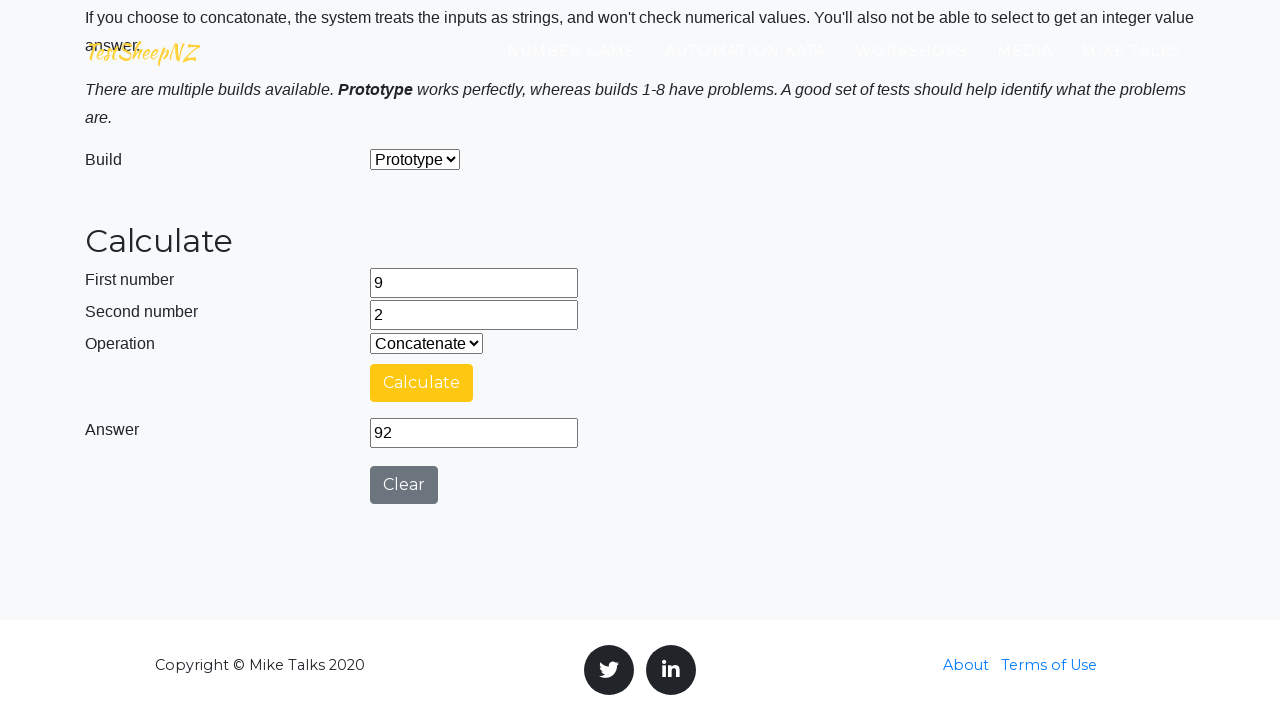

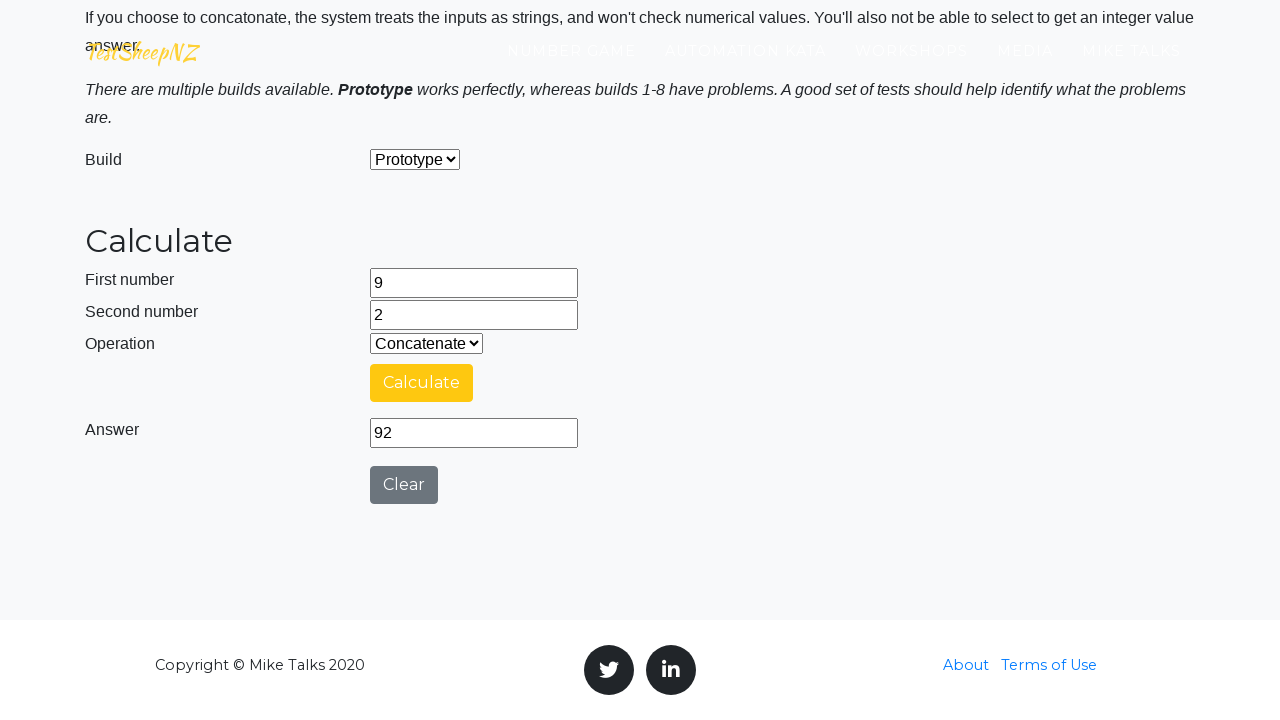